Tests handling of a prompt alert popup by entering text and accepting it

Starting URL: https://omayo.blogspot.com/

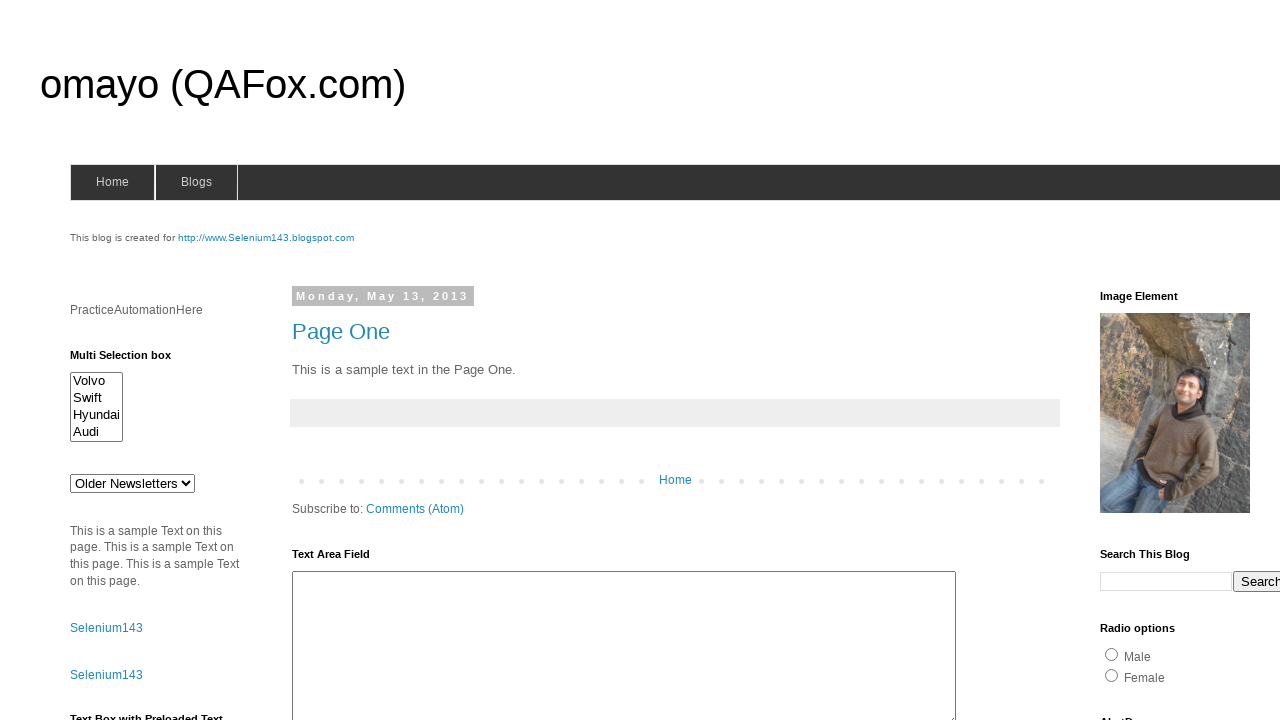

Clicked prompt button to trigger alert dialog at (1140, 361) on #prompt
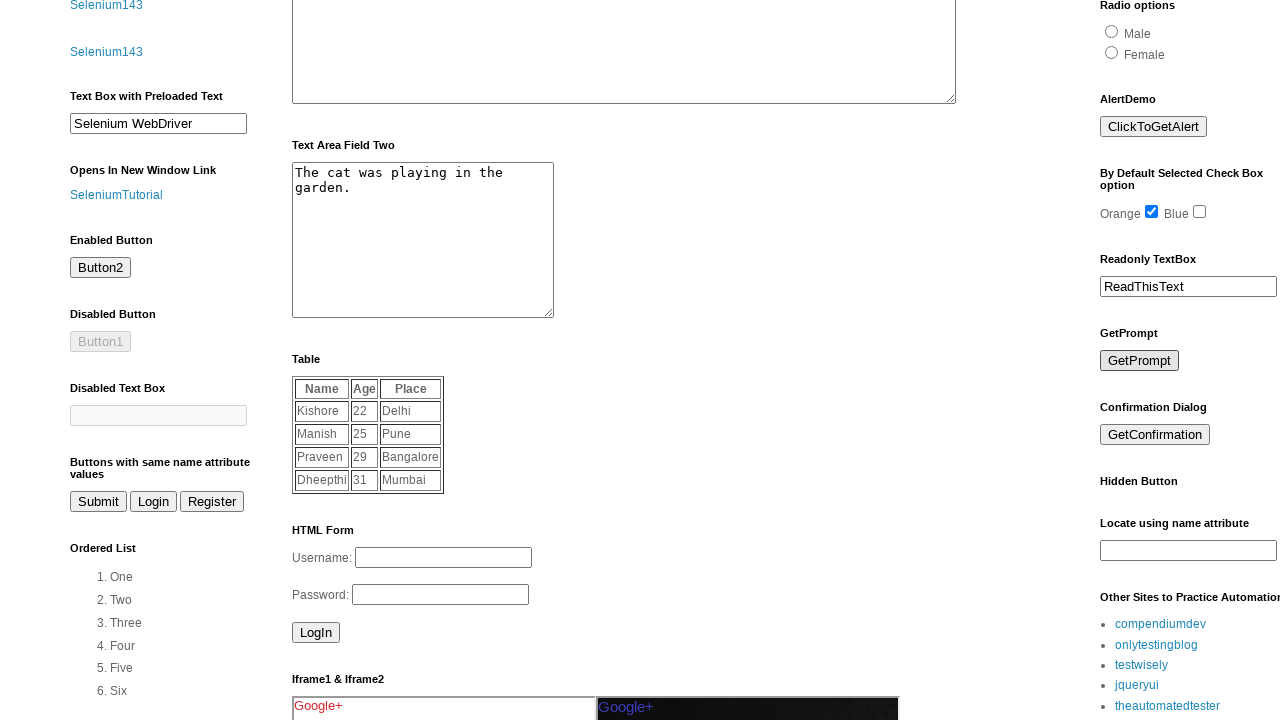

Set up dialog handler to accept prompt with text 'Ganesh'
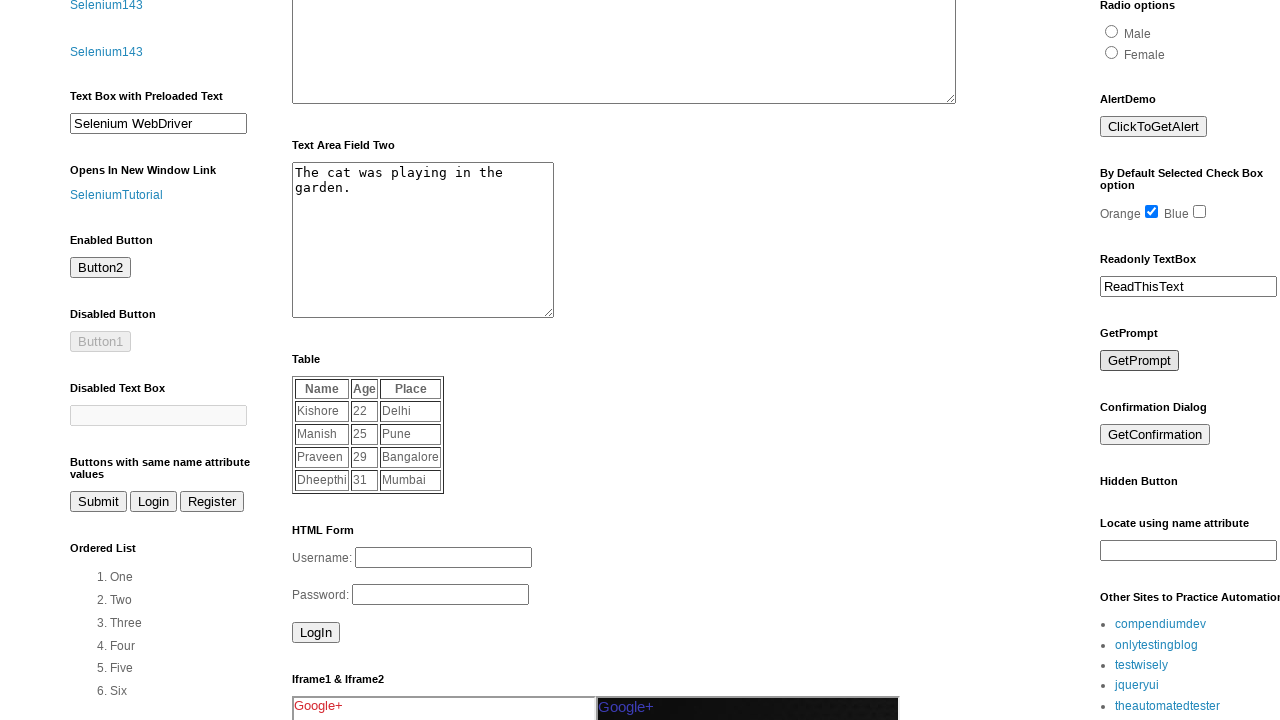

Waited for dialog to be processed
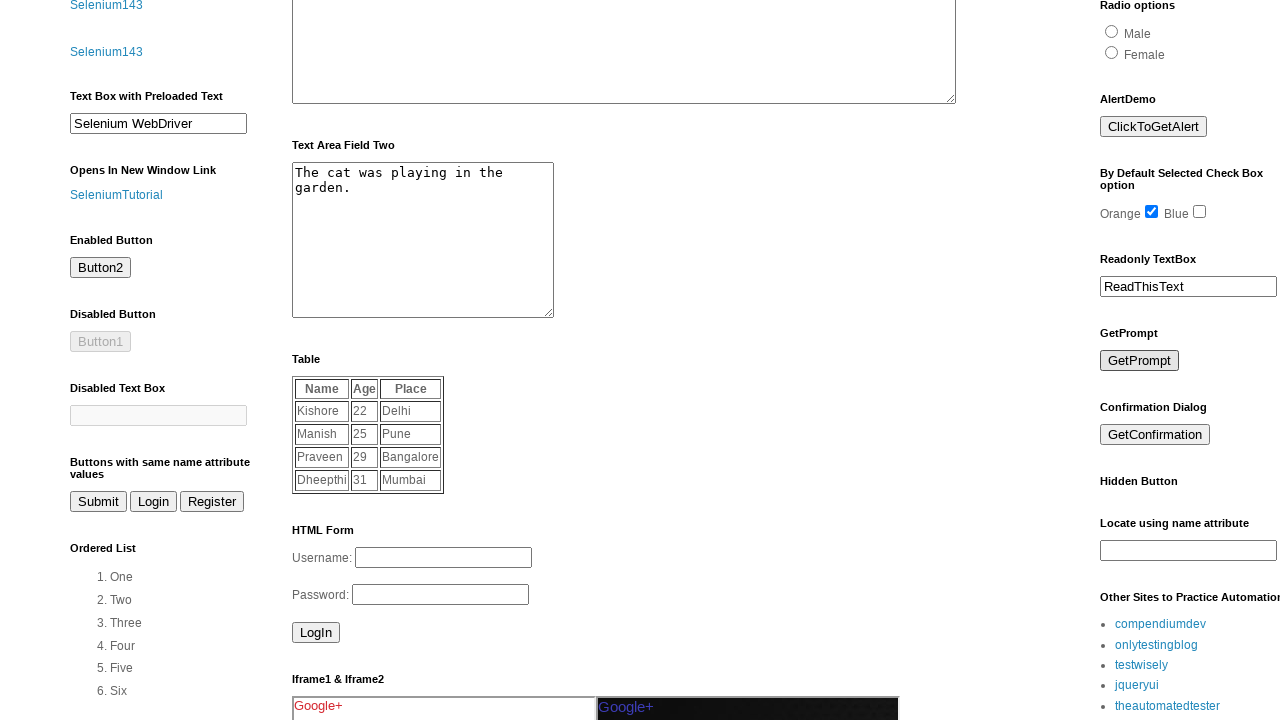

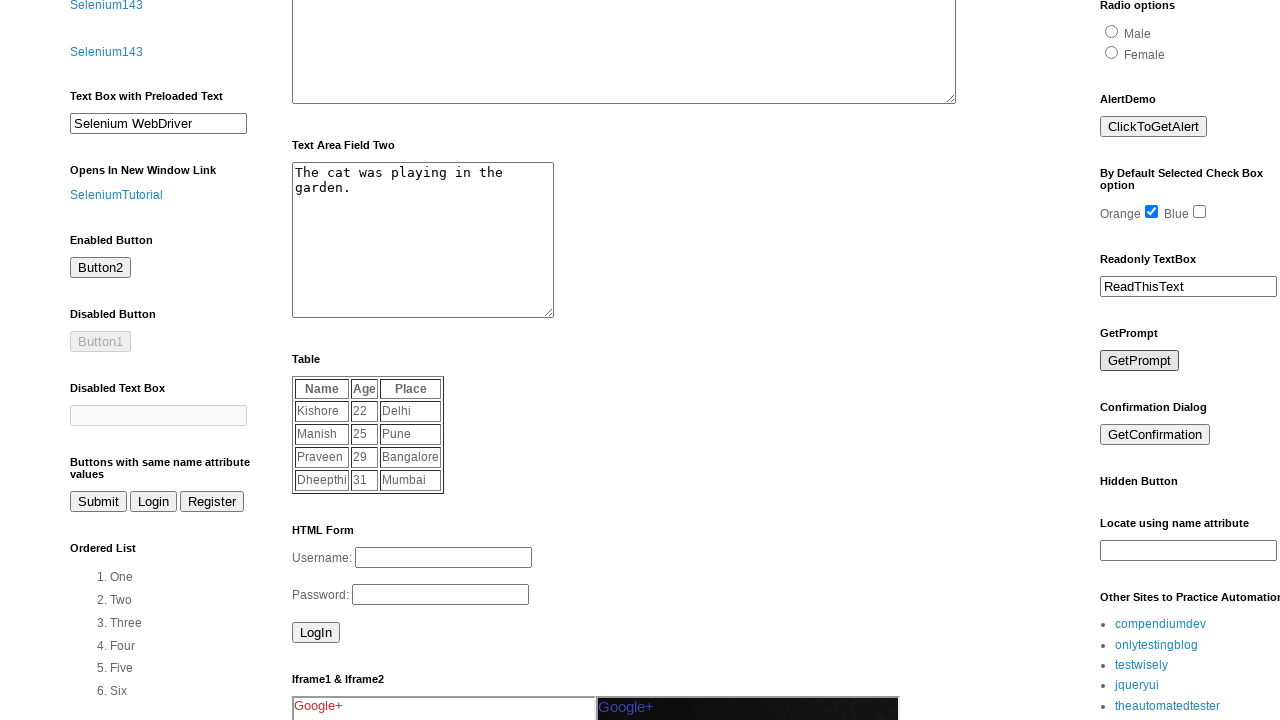